Tests the DemoQA practice form by filling out personal information including name, email, gender, phone number, date of birth, subjects, state and city, then submitting the form.

Starting URL: https://demoqa.com/automation-practice-form

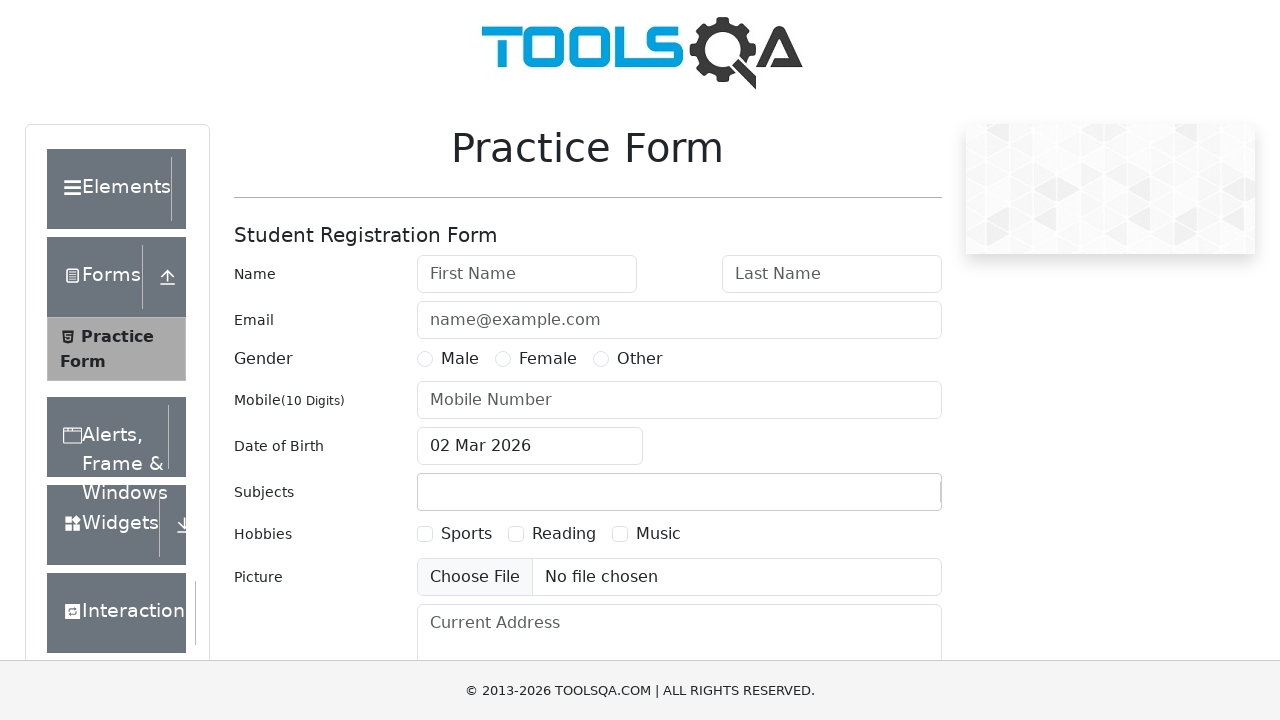

Scrolled down 400px to see form fields
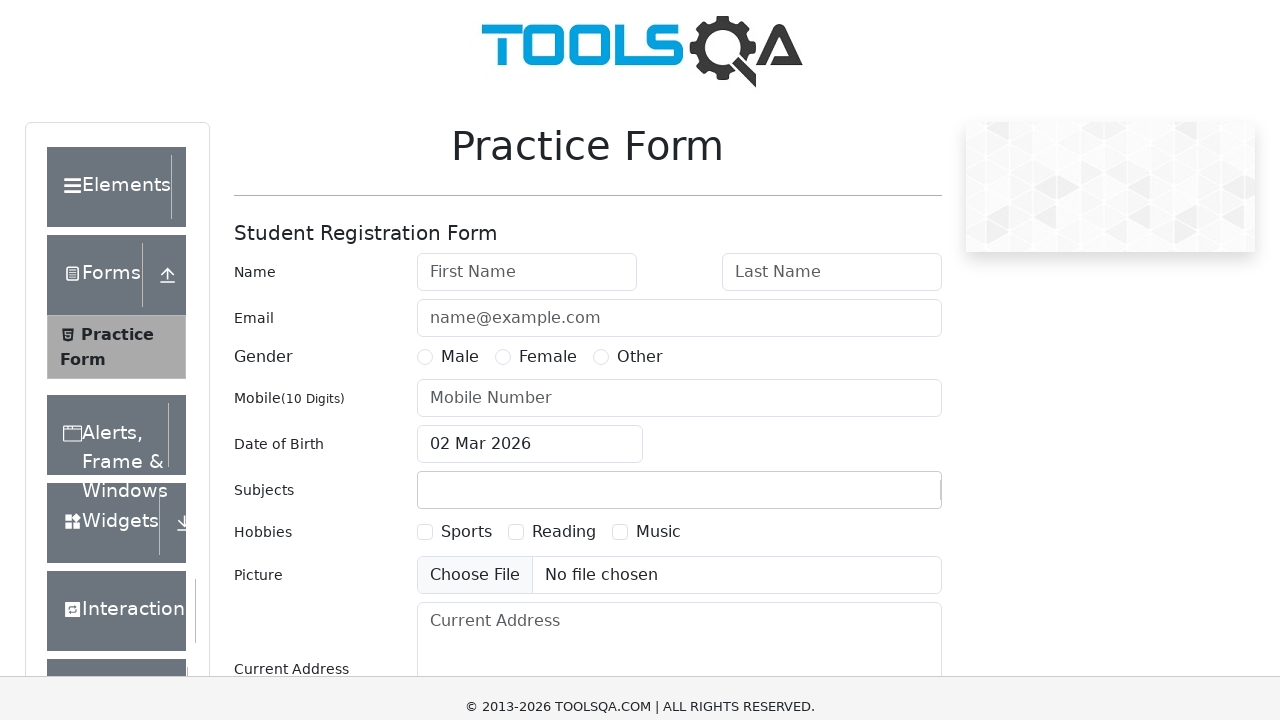

Filled first name field with 'Neeva' on #firstName
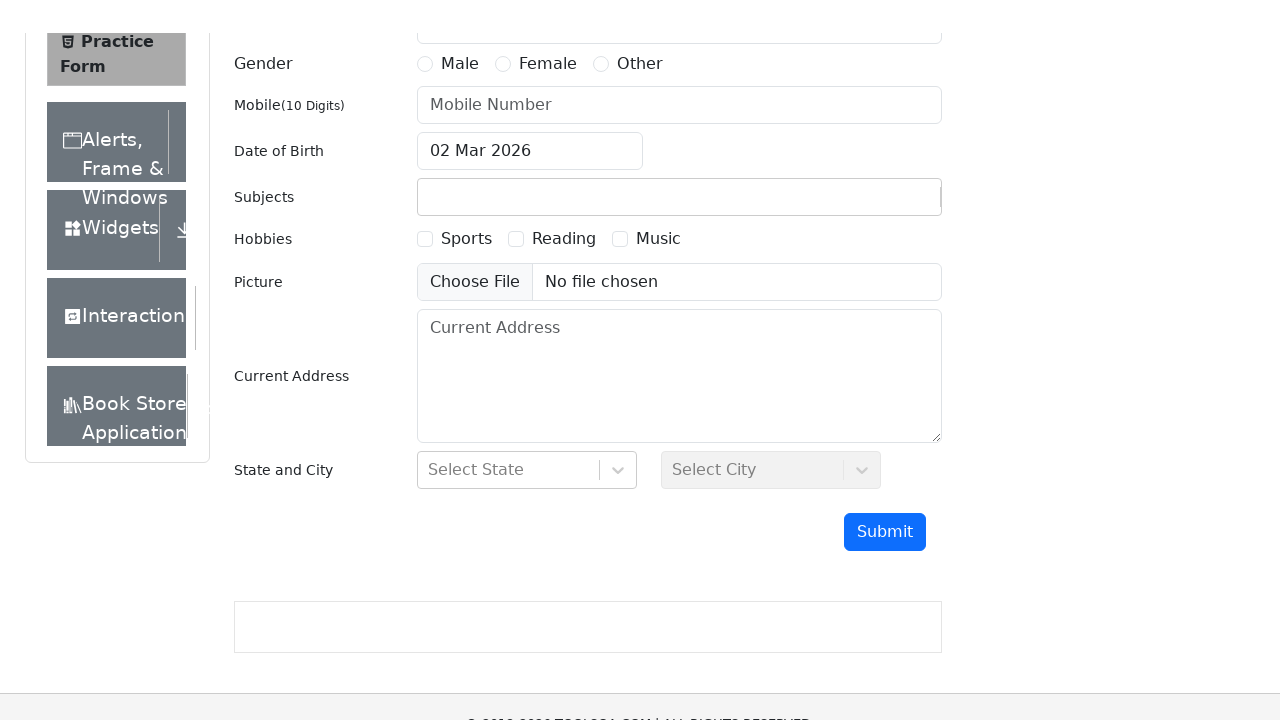

Filled last name field with 'Sharma' on #lastName
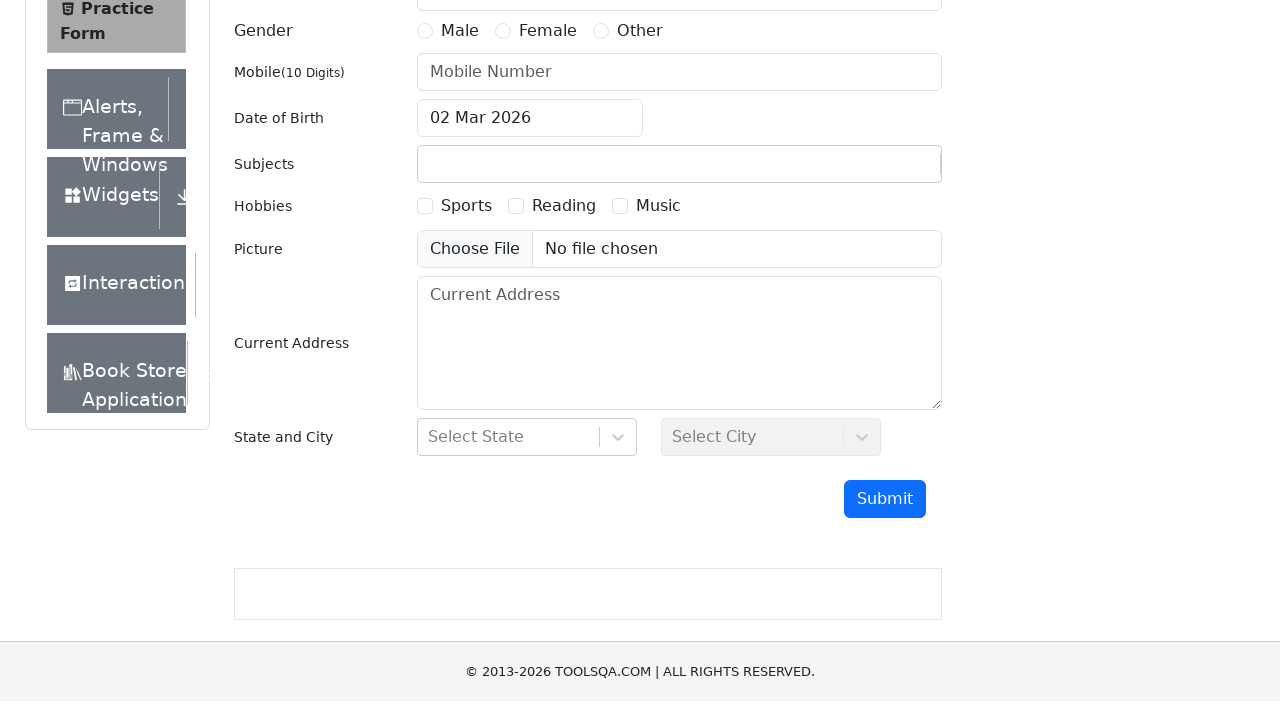

Filled email field with 'abc@gmail.com' on #userEmail
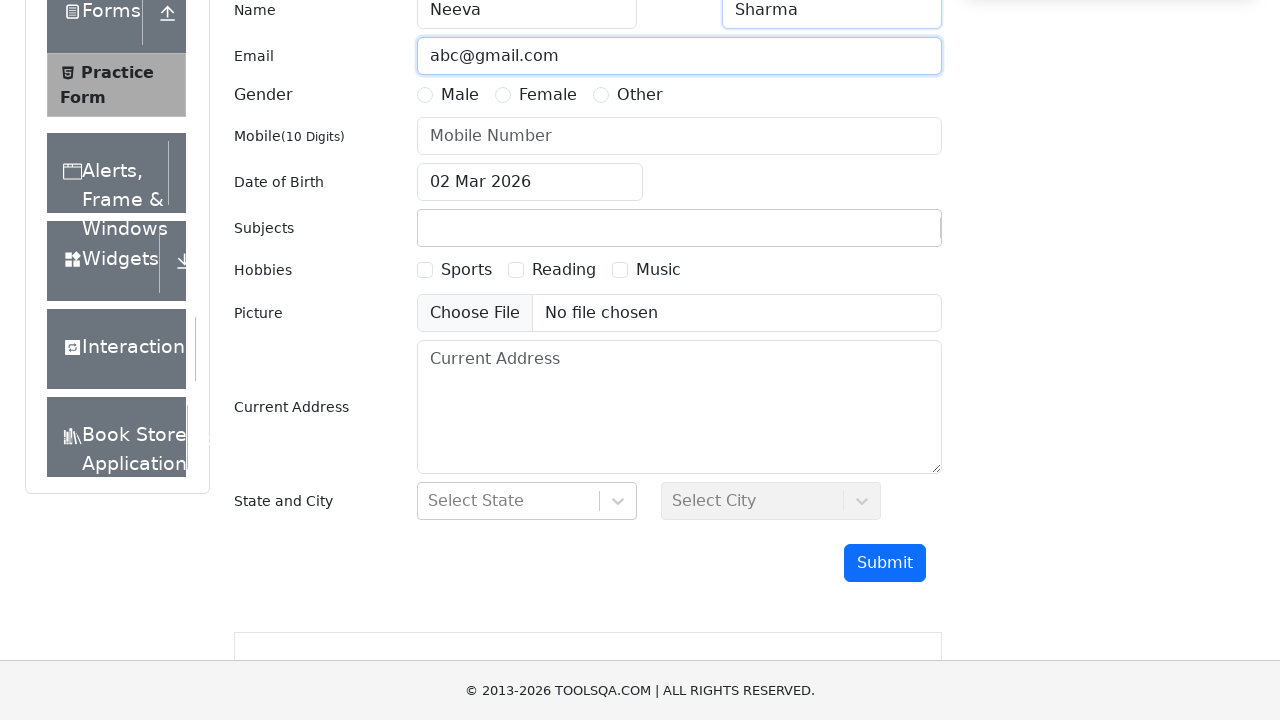

Selected Female gender option at (548, 95) on label[for='gender-radio-2']
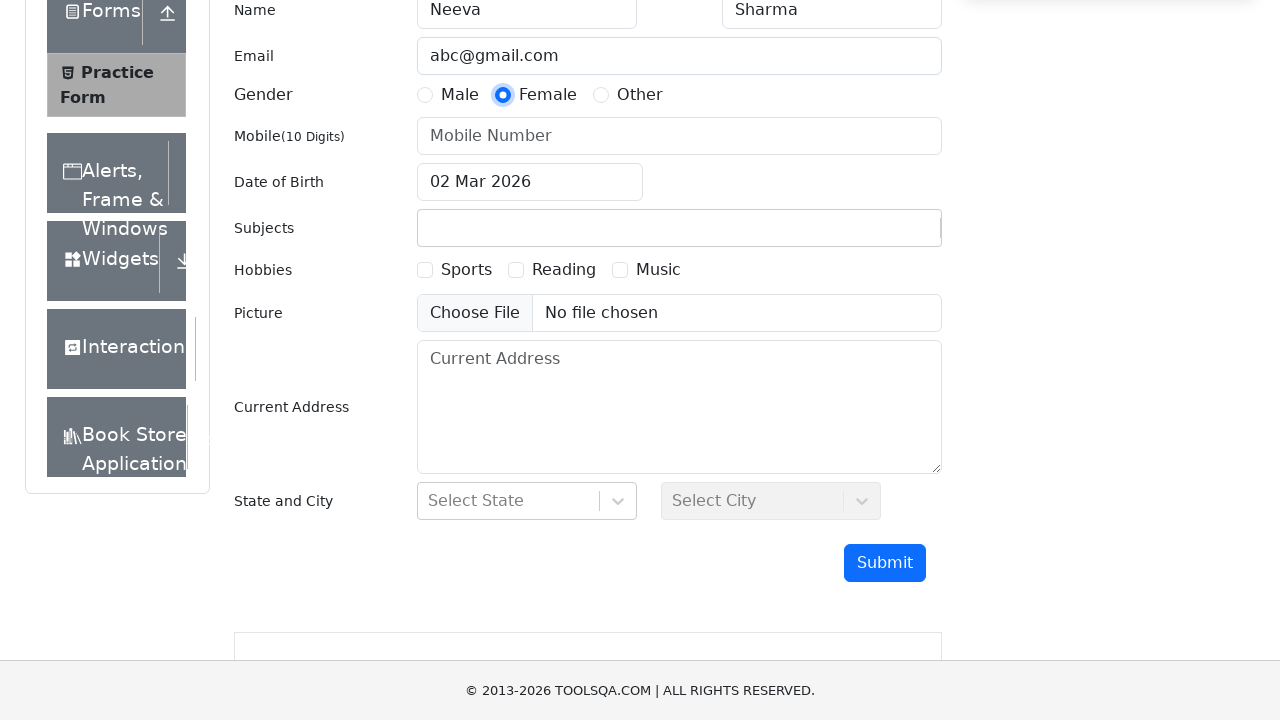

Scrolled down 700px to see more form fields
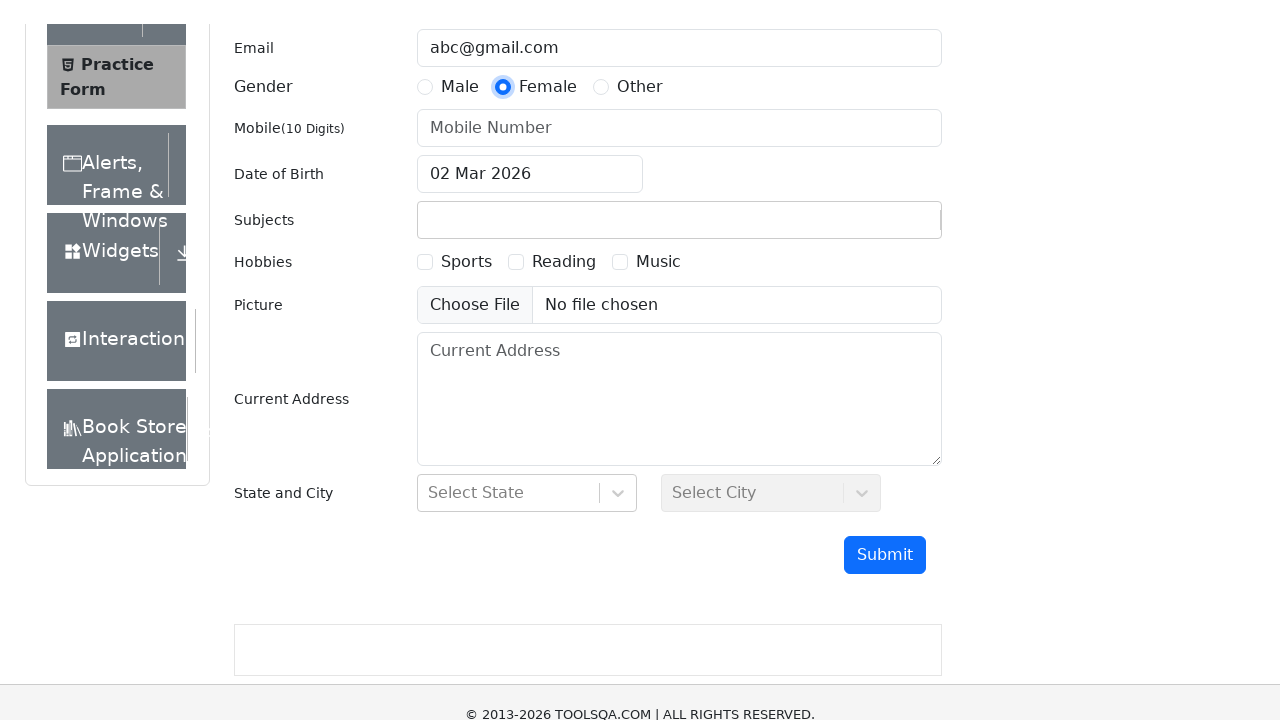

Filled mobile number field with '9876543210' on #userNumber
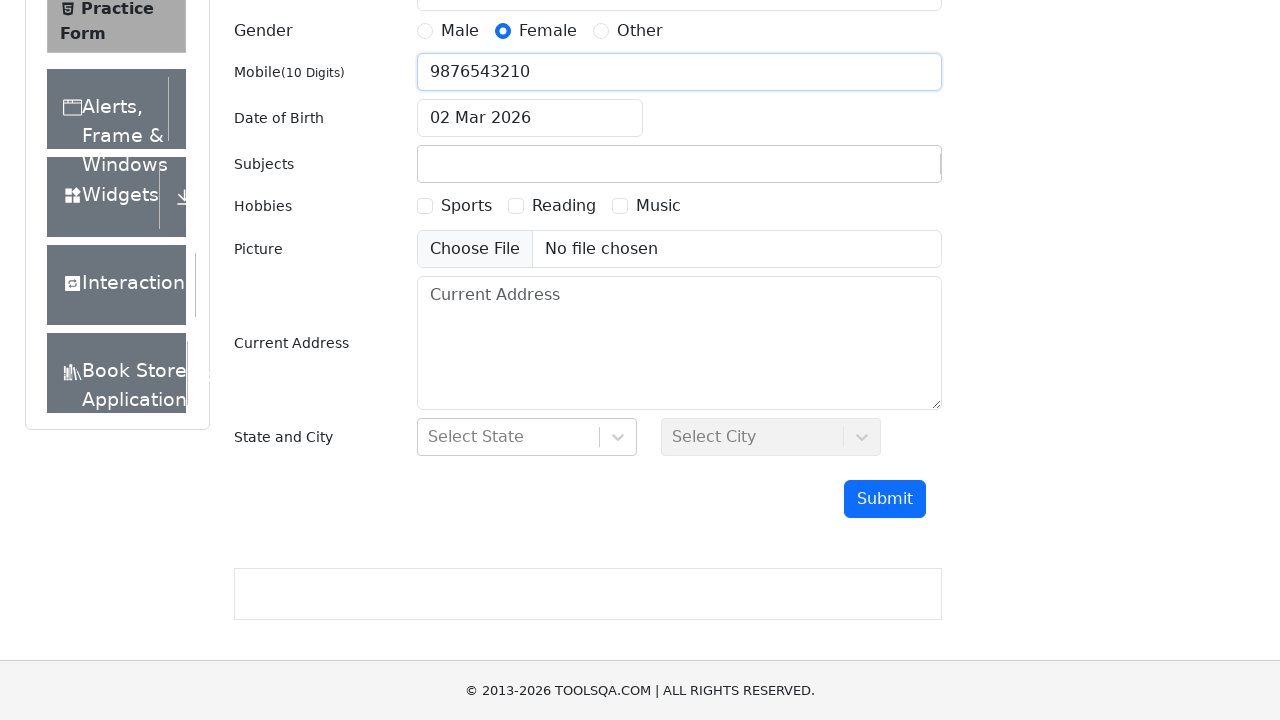

Clicked date of birth input to open date picker at (530, 118) on #dateOfBirthInput
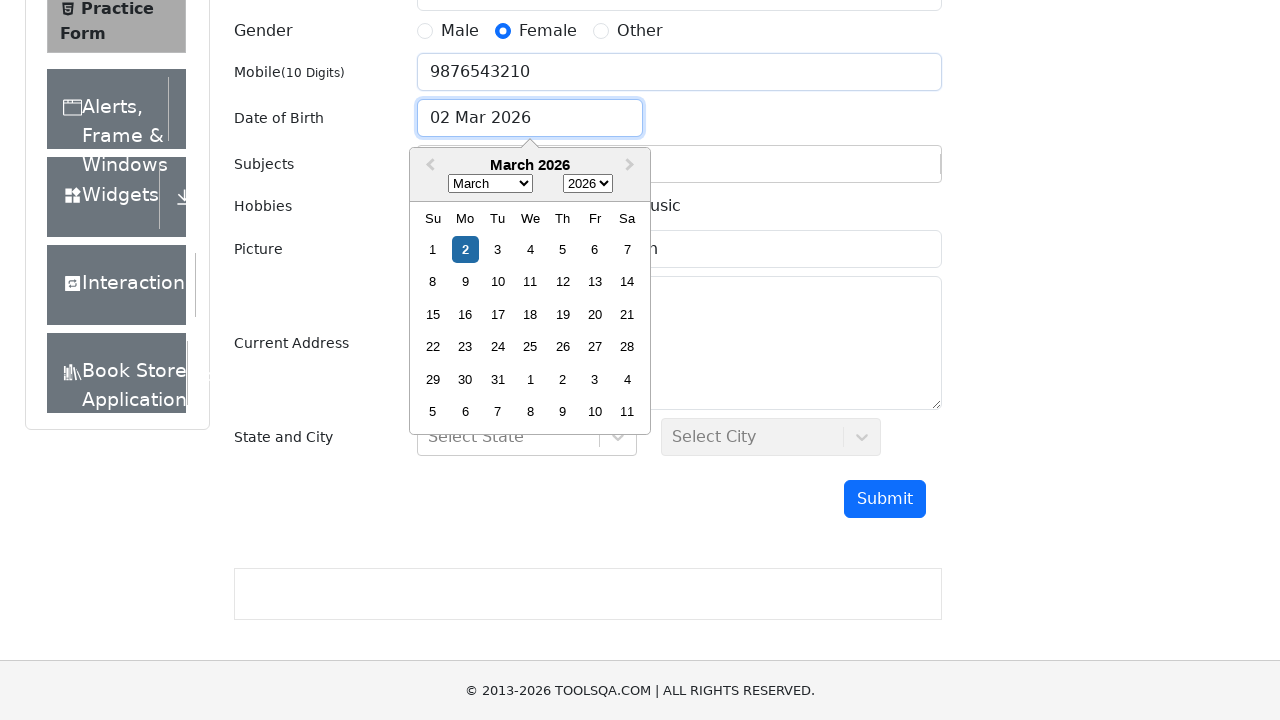

Selected year 2025 from date picker on .react-datepicker__year-select
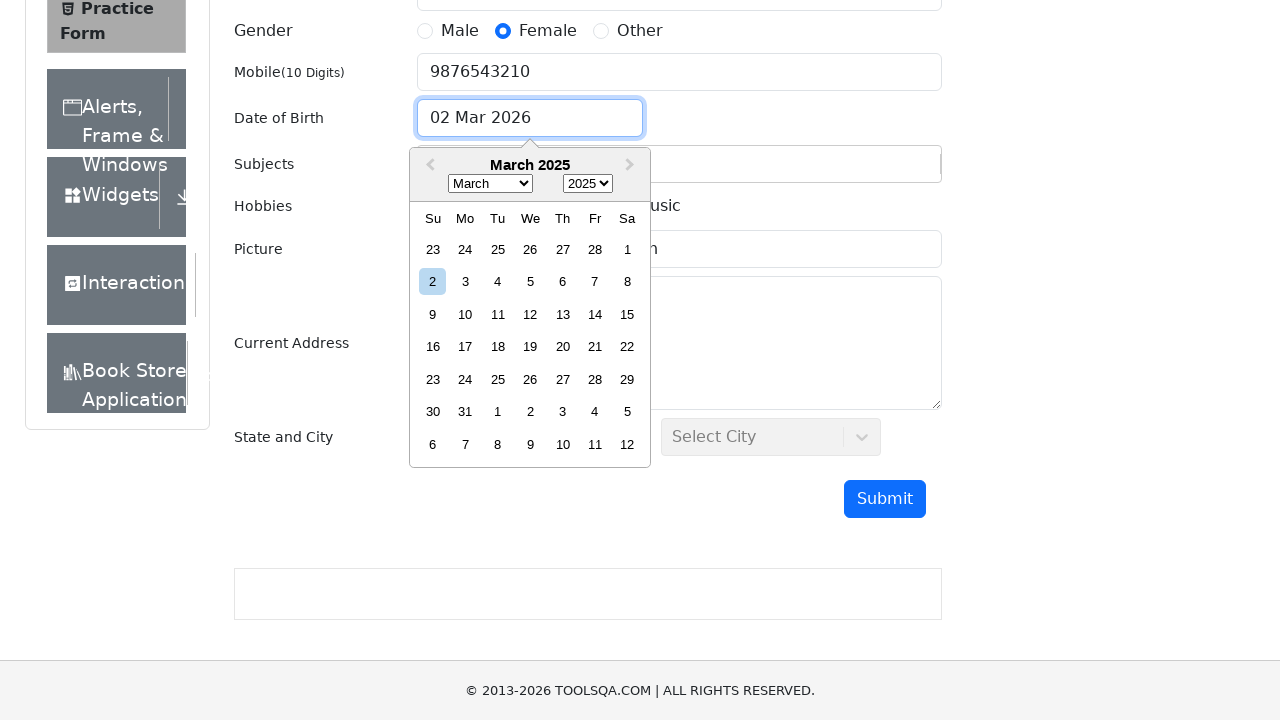

Selected February (month 1) from date picker on .react-datepicker__month-select
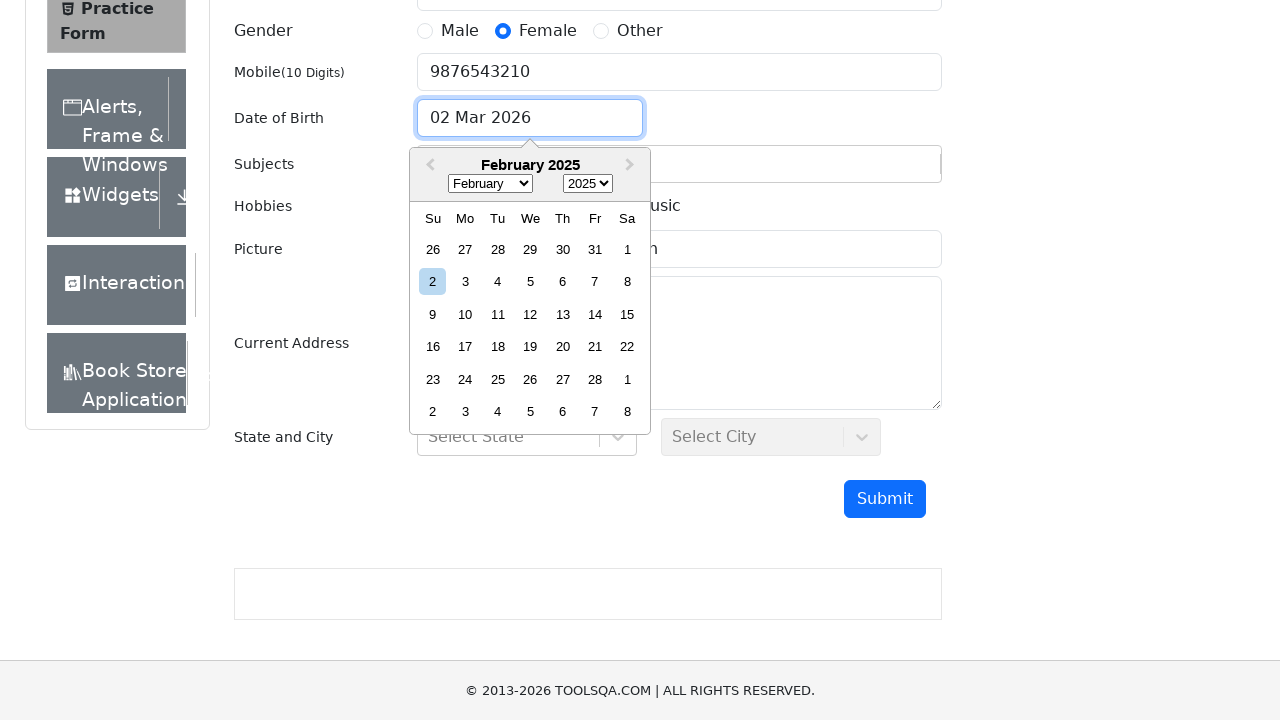

Selected day 7 from date picker at (595, 282) on .react-datepicker__day--007:not(.react-datepicker__day--outside-month)
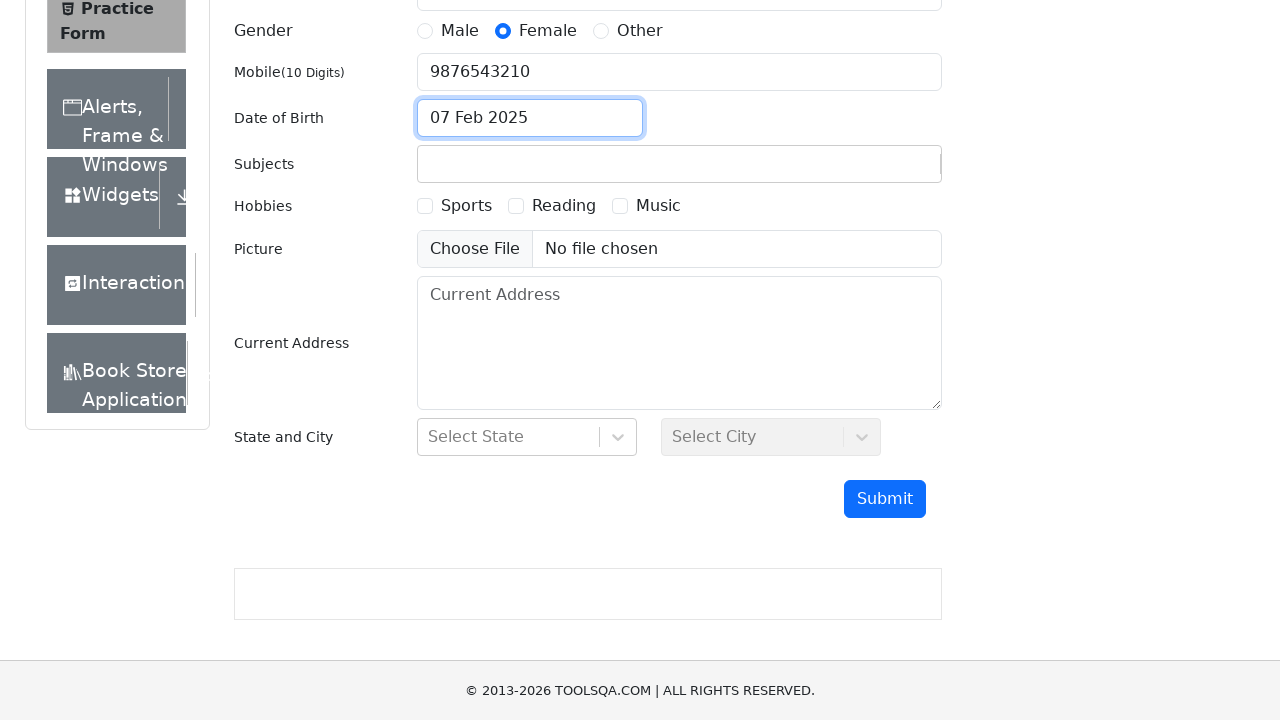

Filled subjects input with 'Maths' on #subjectsInput
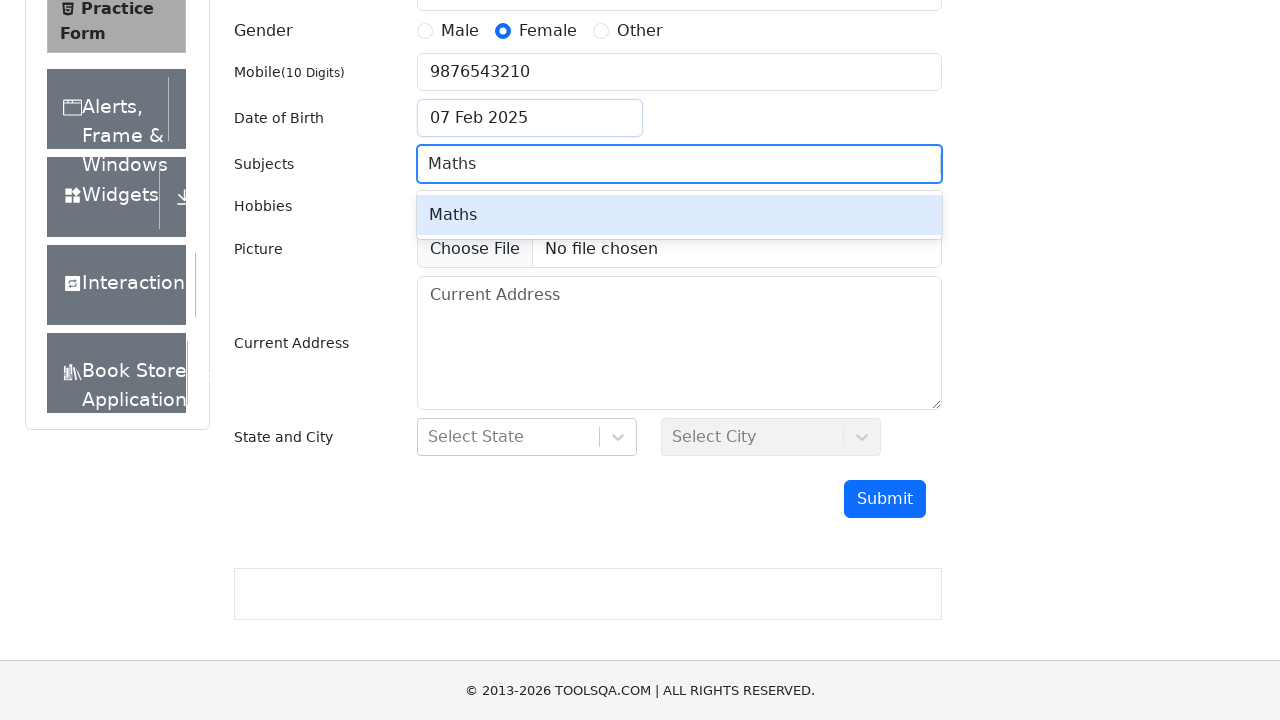

Pressed Enter to confirm subject 'Maths'
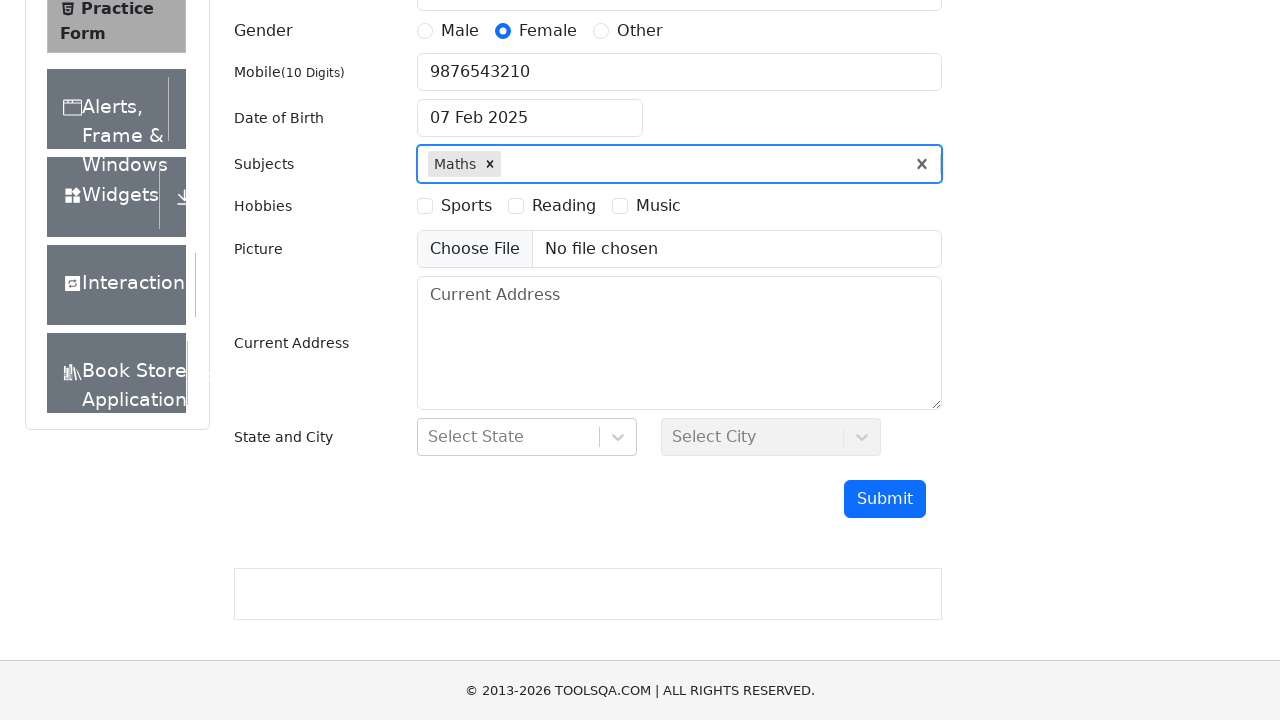

Filled subjects input with 'Physics' on #subjectsInput
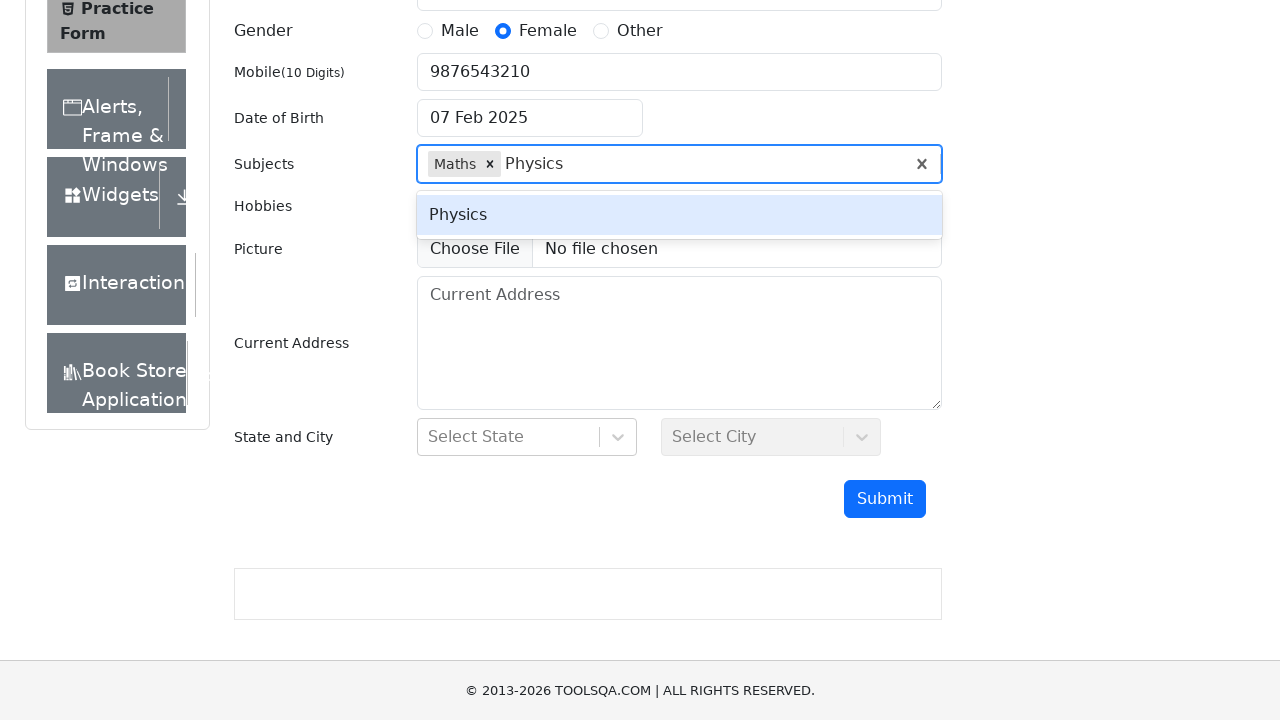

Pressed Enter to confirm subject 'Physics'
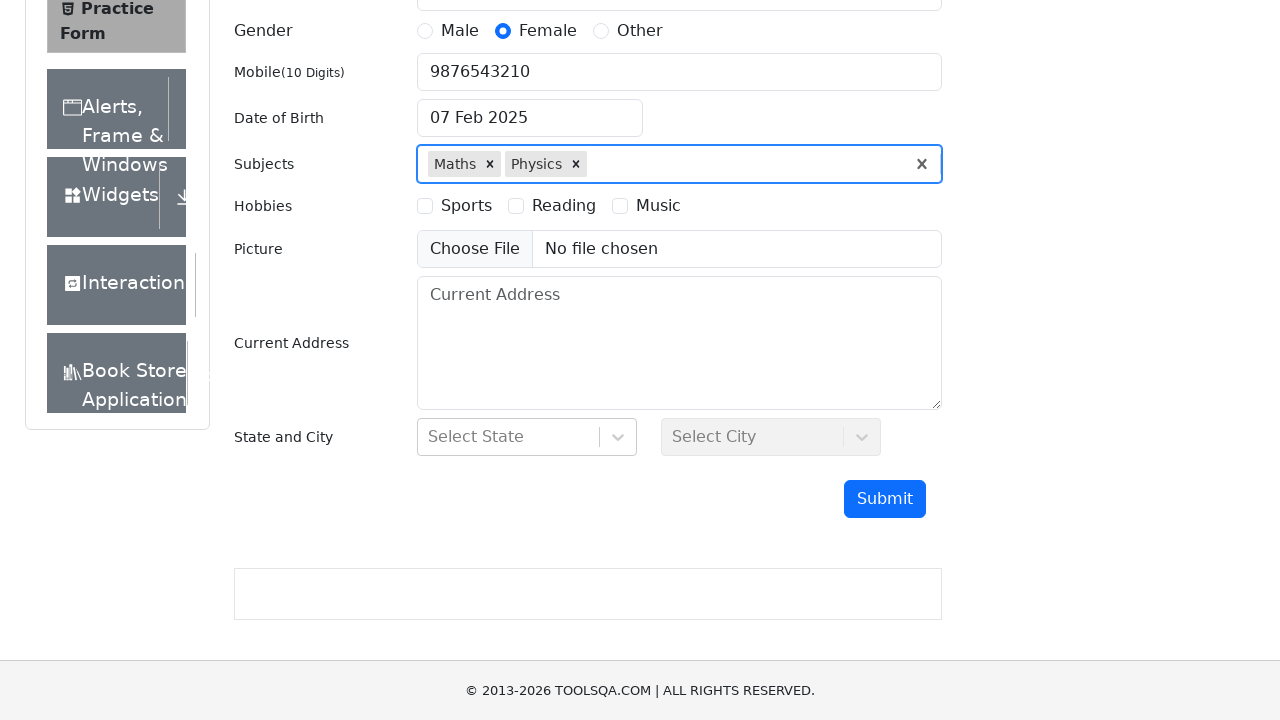

Filled subjects input with 'Economics' on #subjectsInput
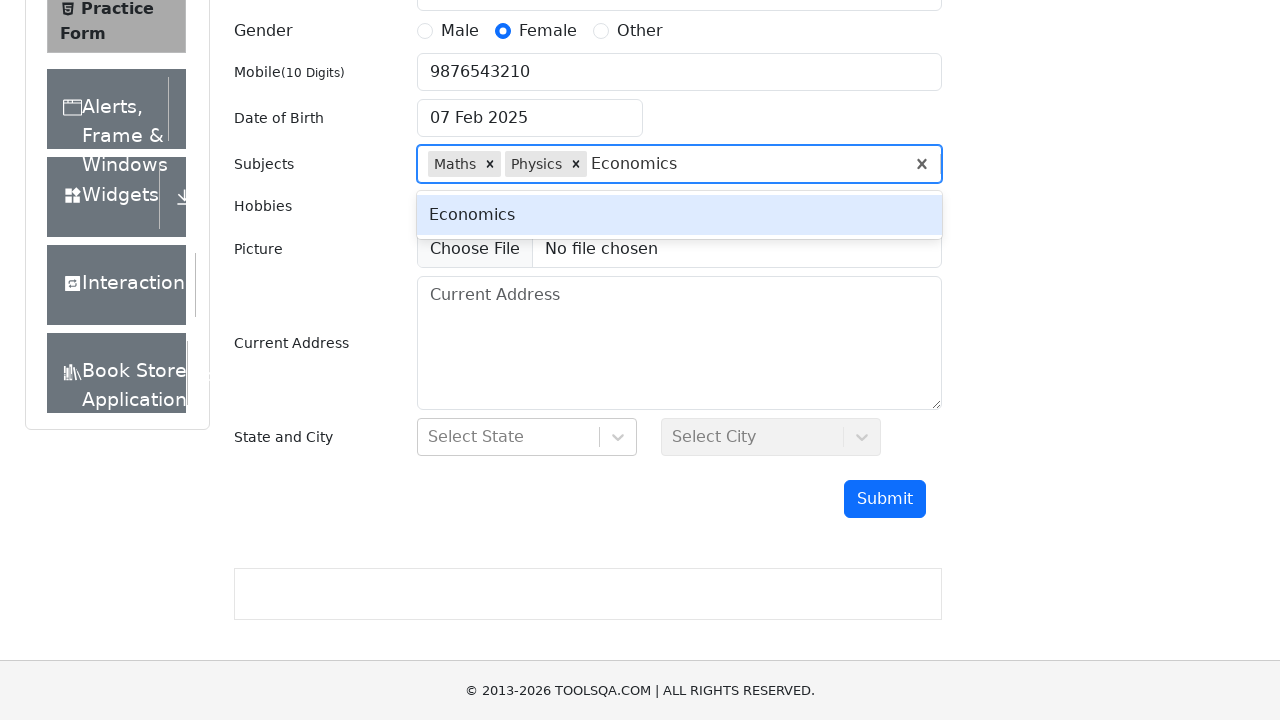

Pressed Enter to confirm subject 'Economics'
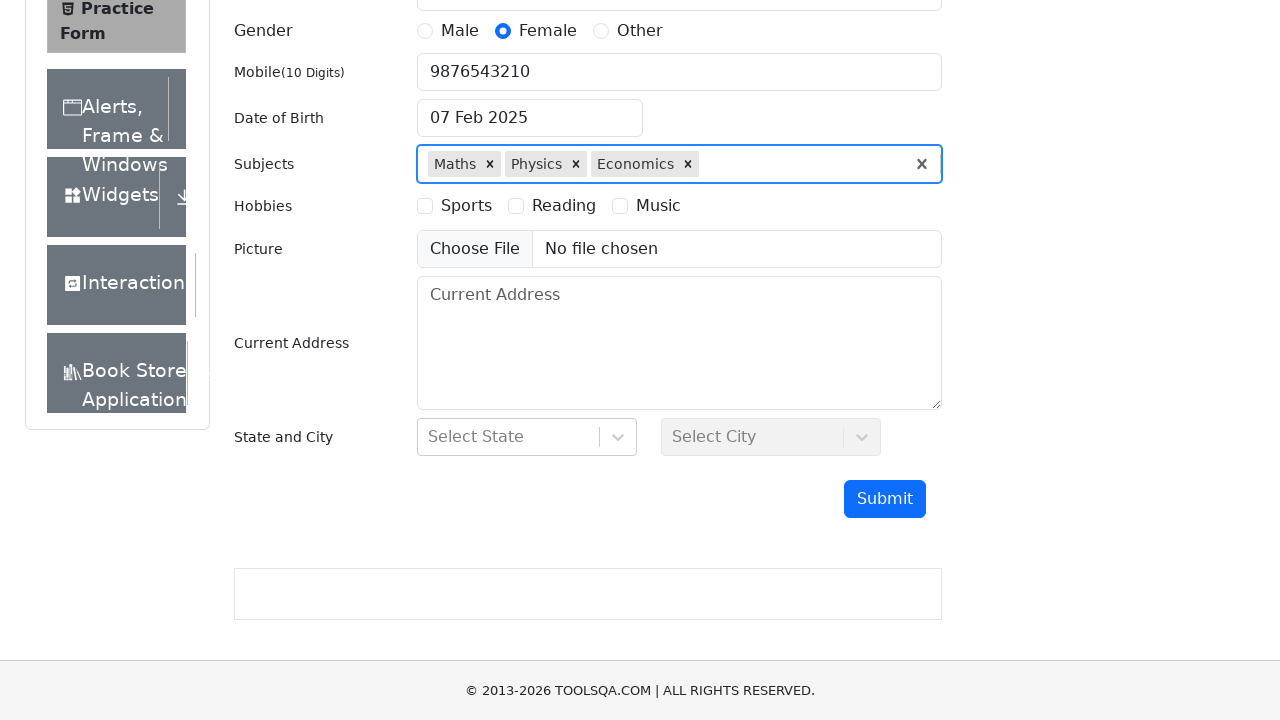

Filled subjects input with 'English' on #subjectsInput
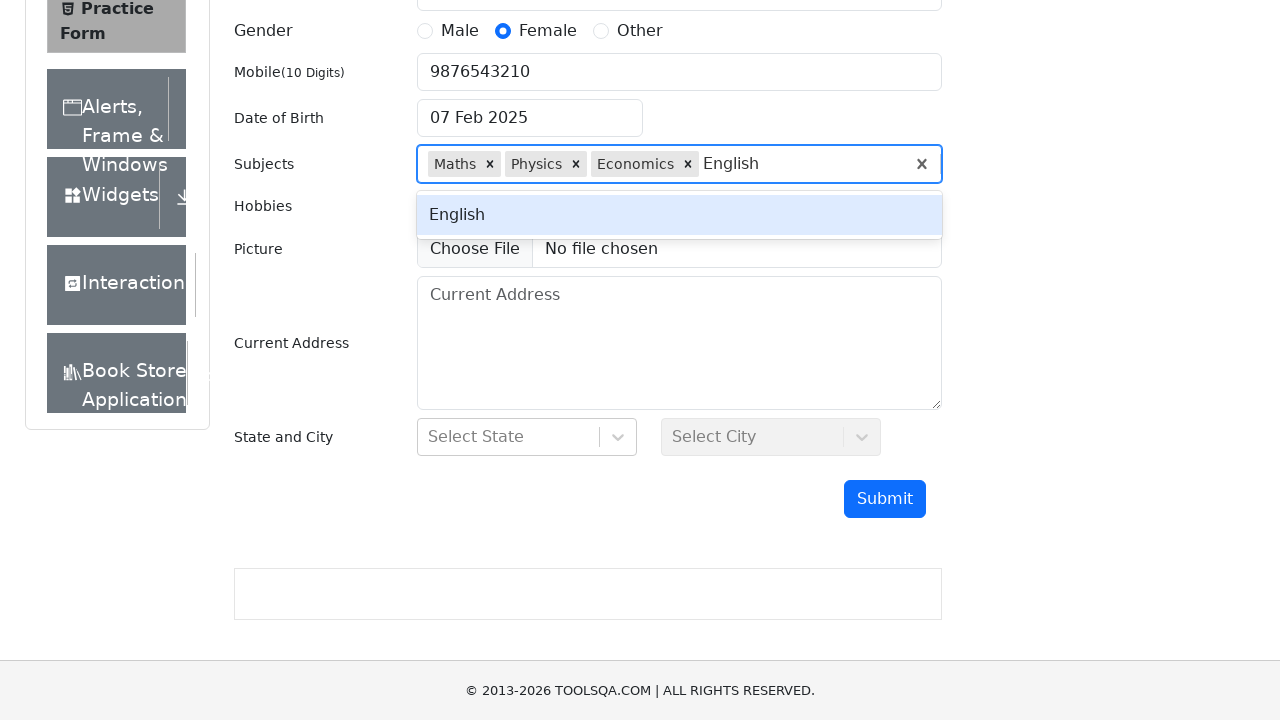

Pressed Enter to confirm subject 'English'
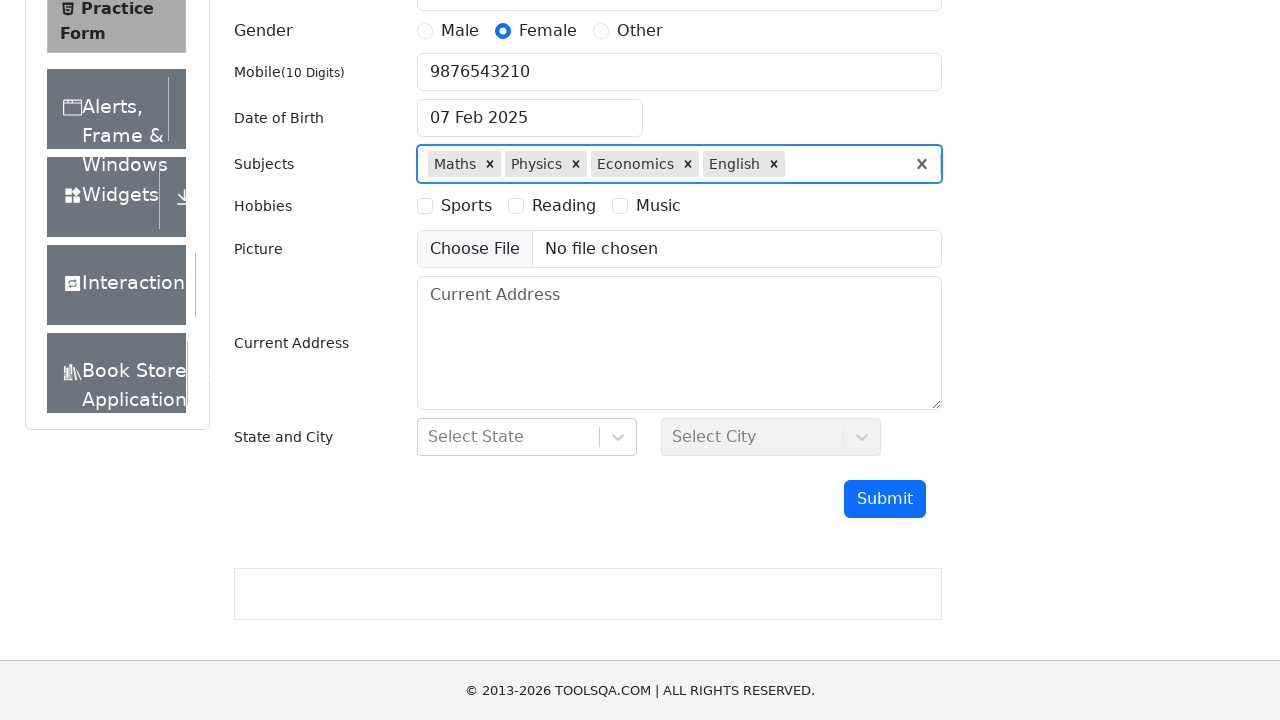

Scrolled down 900px to see state and city fields
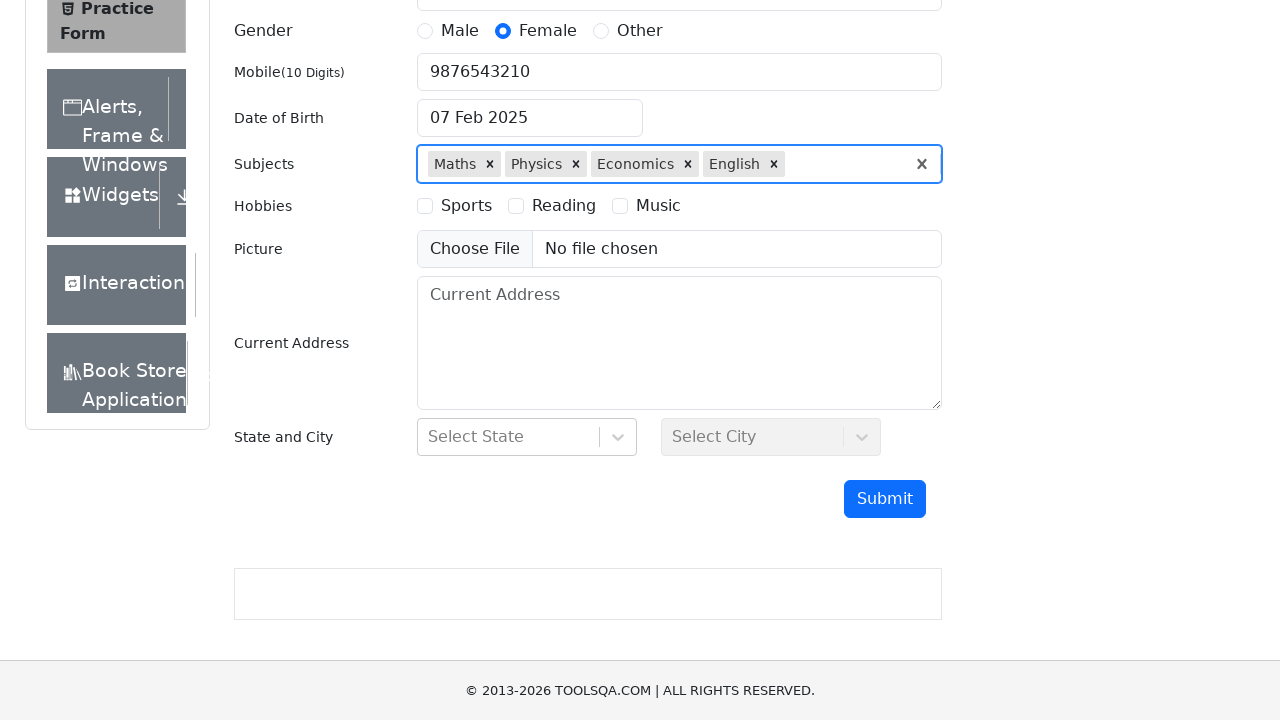

Clicked state dropdown to open selection at (527, 437) on #state
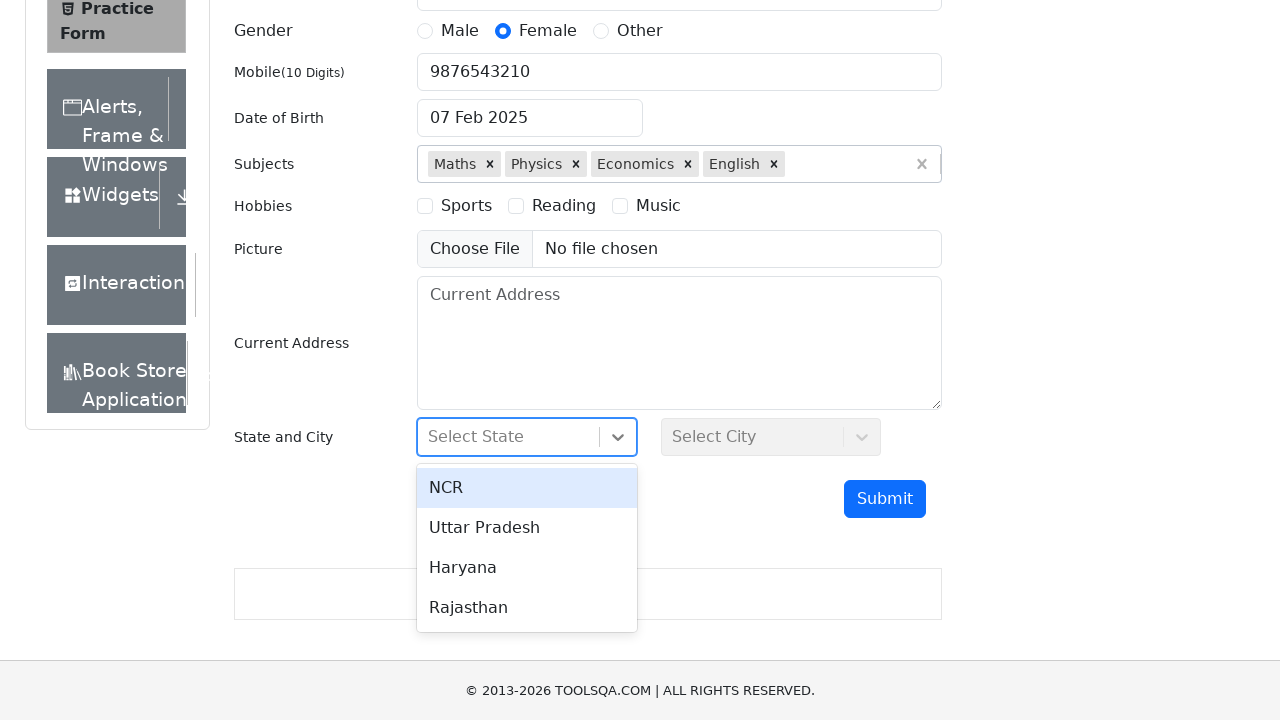

Filled state input with 'NCR' on #react-select-3-input
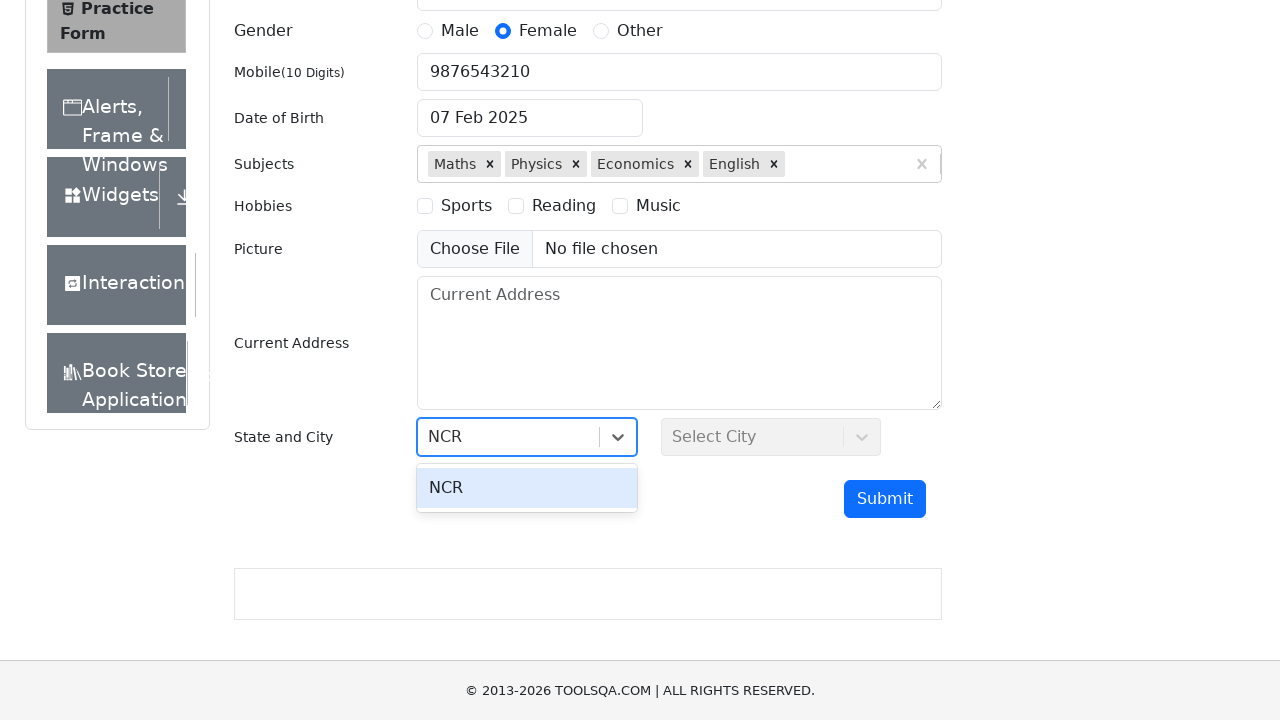

Pressed Enter to confirm state selection 'NCR'
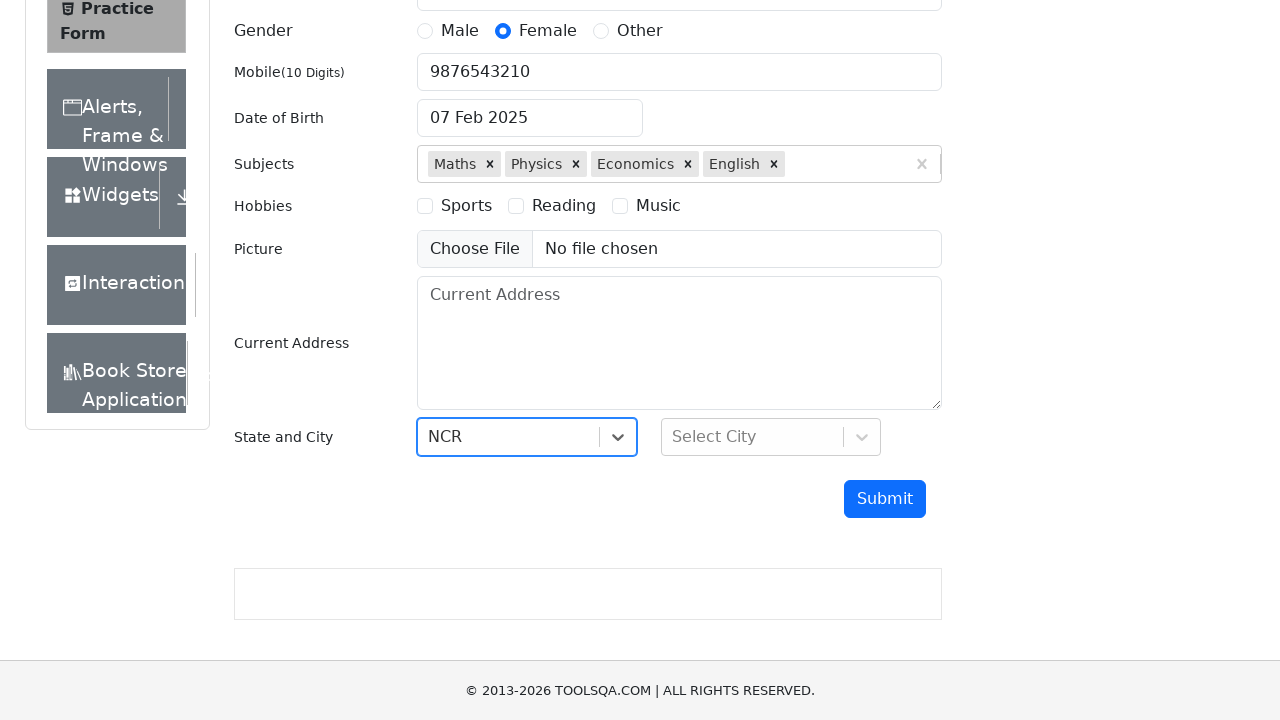

Clicked city dropdown to open selection at (771, 437) on #city
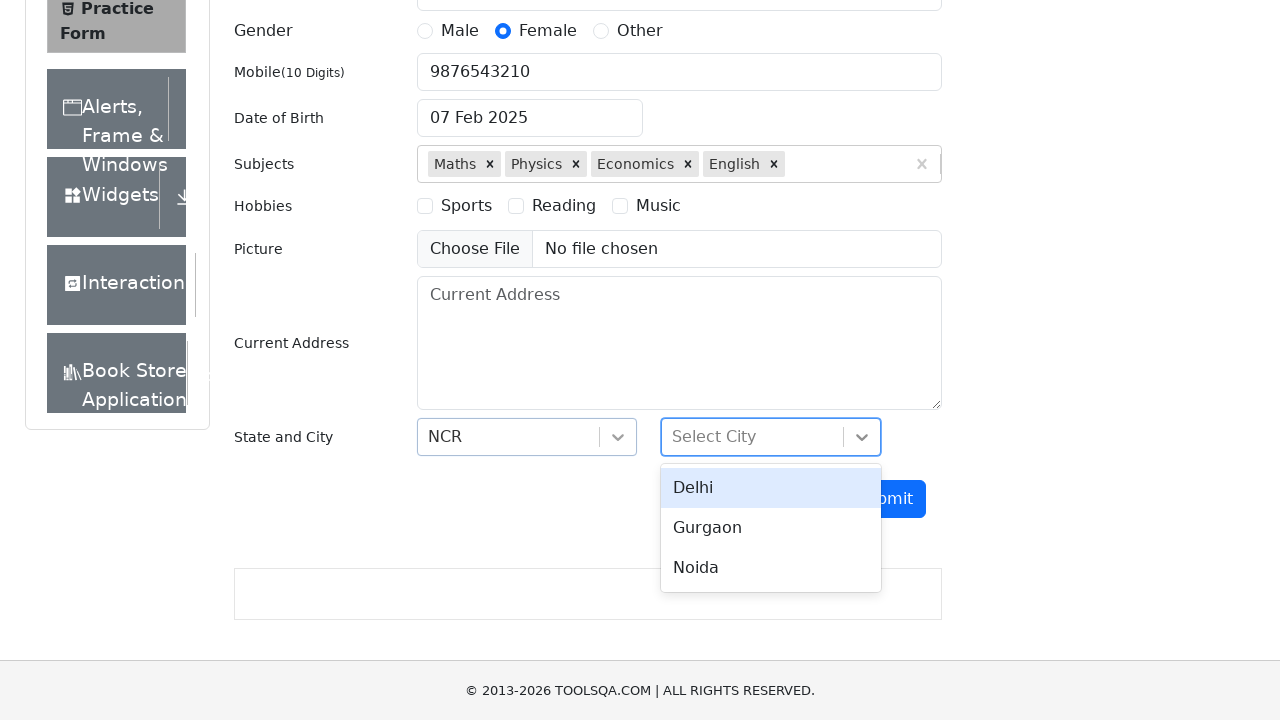

Filled city input with 'Delhi' on #react-select-4-input
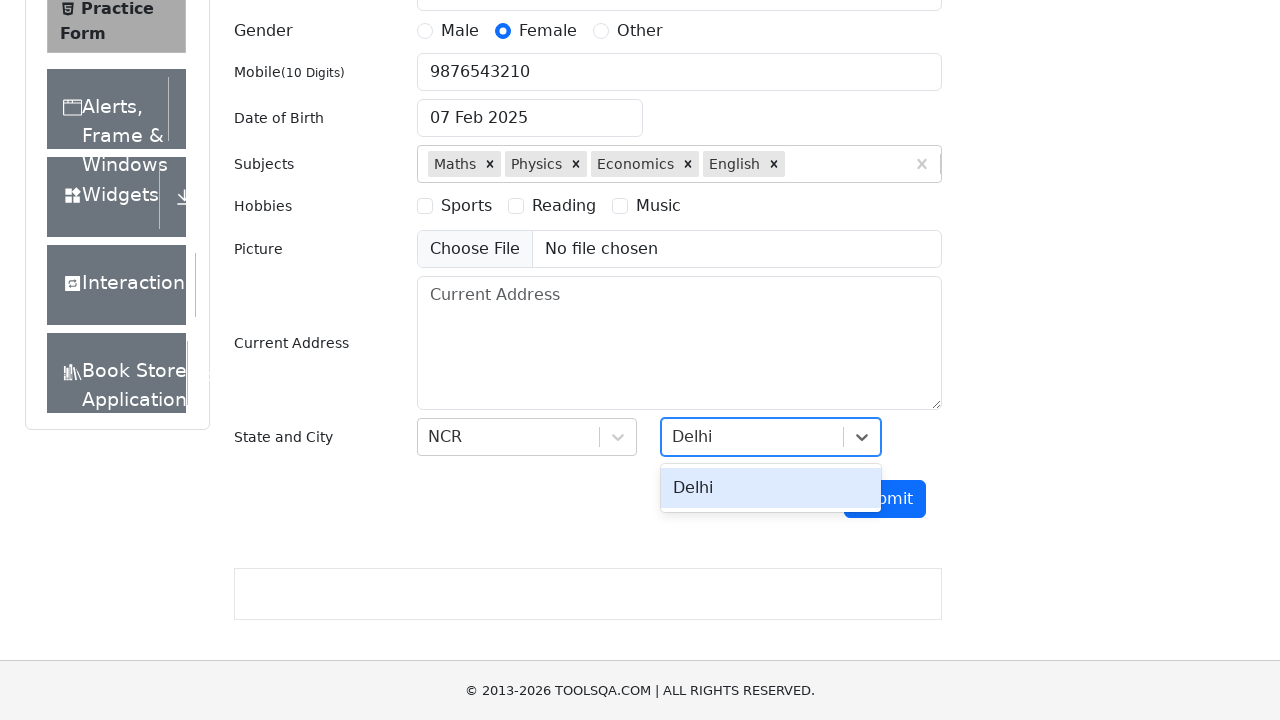

Pressed Enter to confirm city selection 'Delhi'
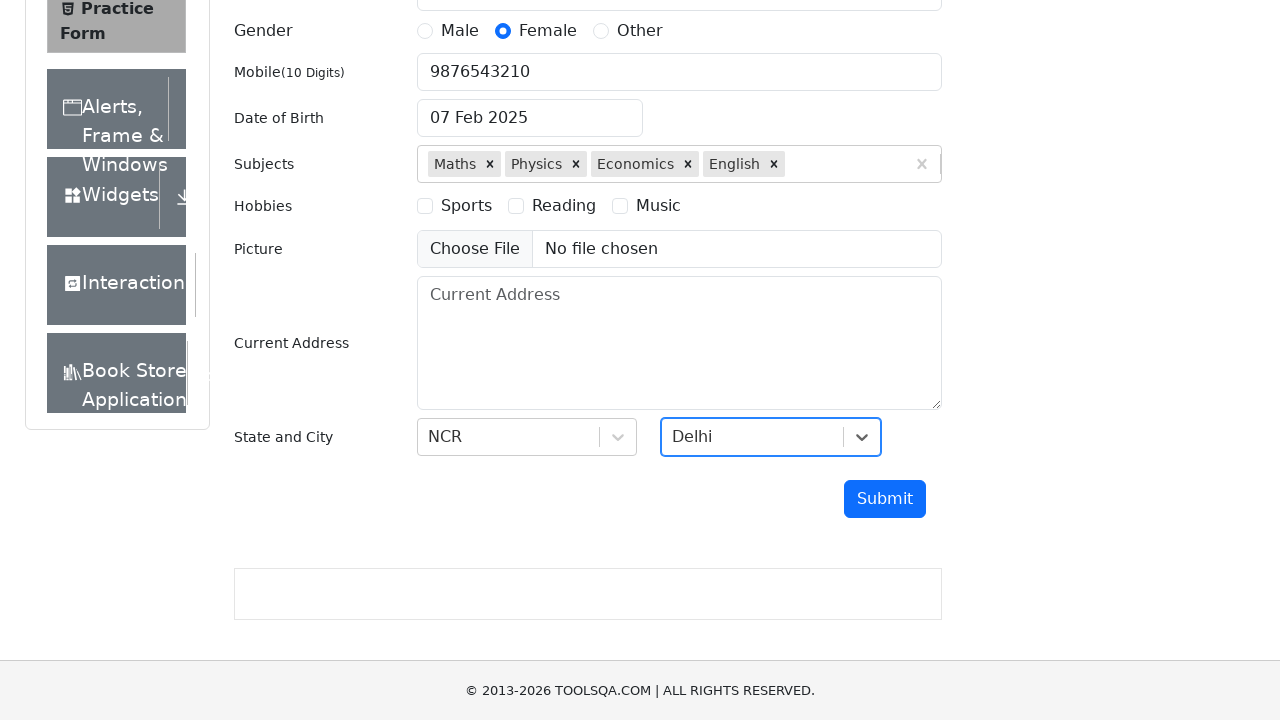

Clicked submit button to submit the form at (885, 499) on #submit
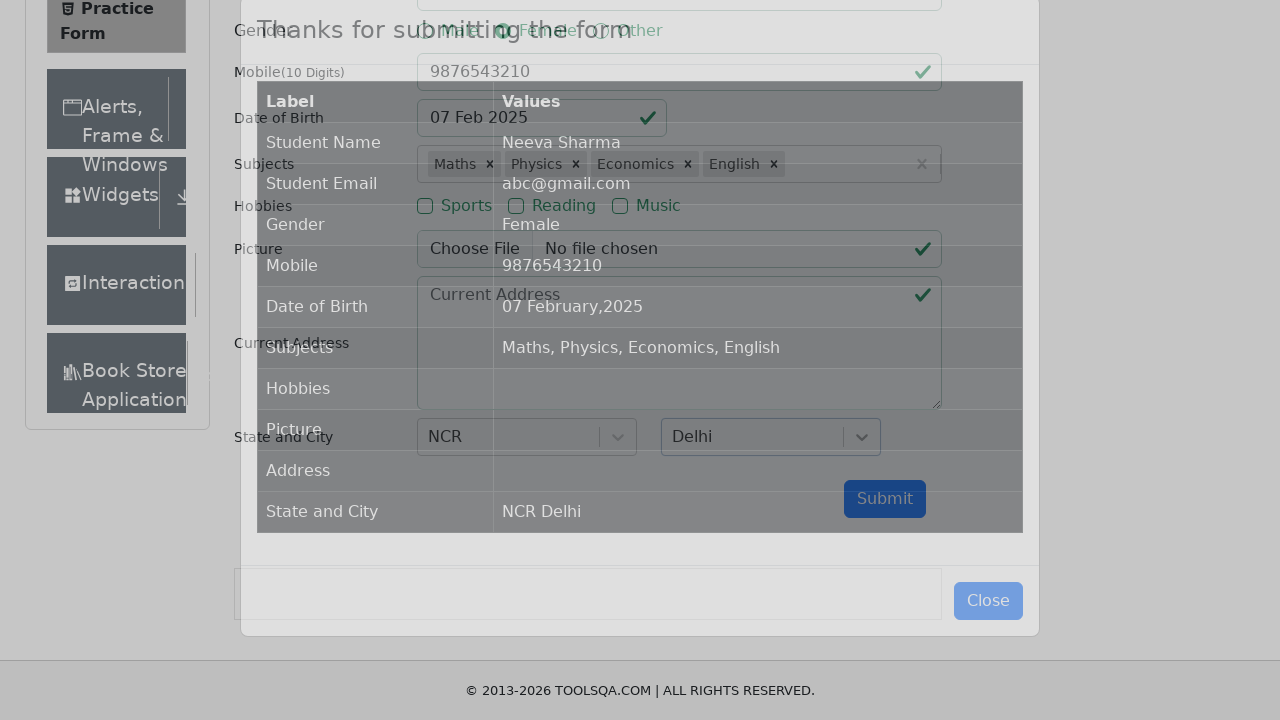

Form submission confirmed - modal content appeared
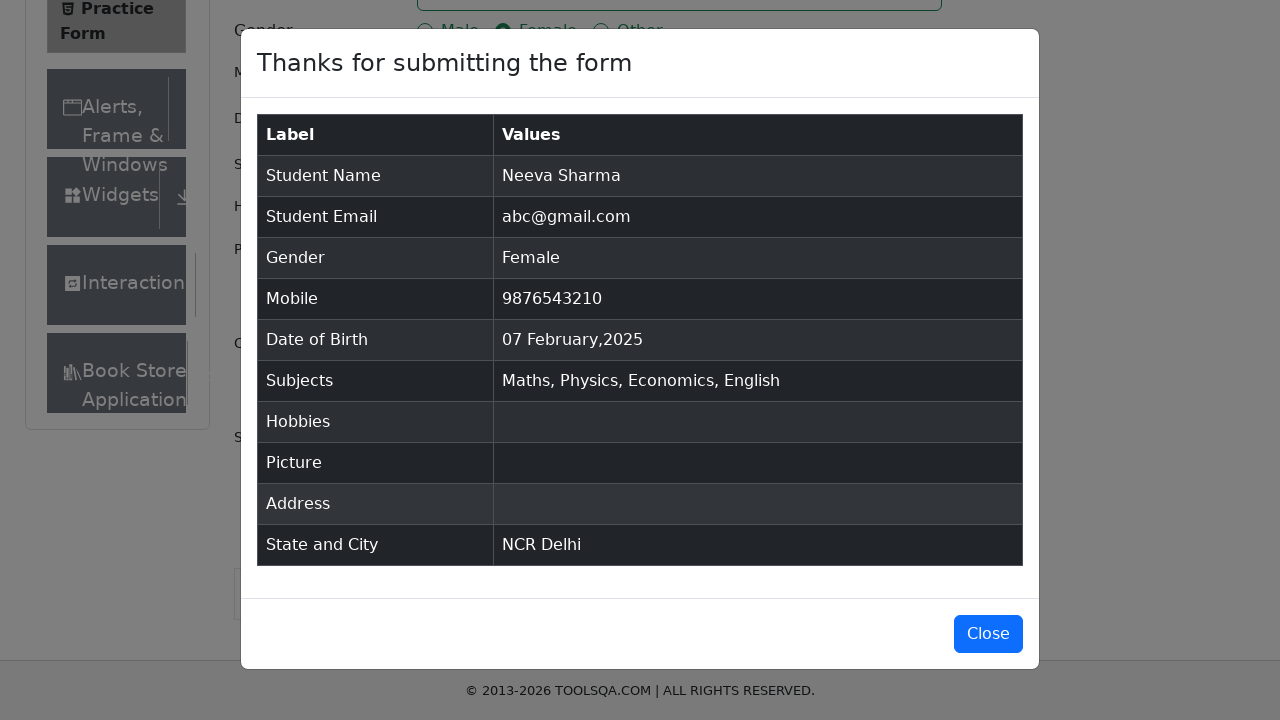

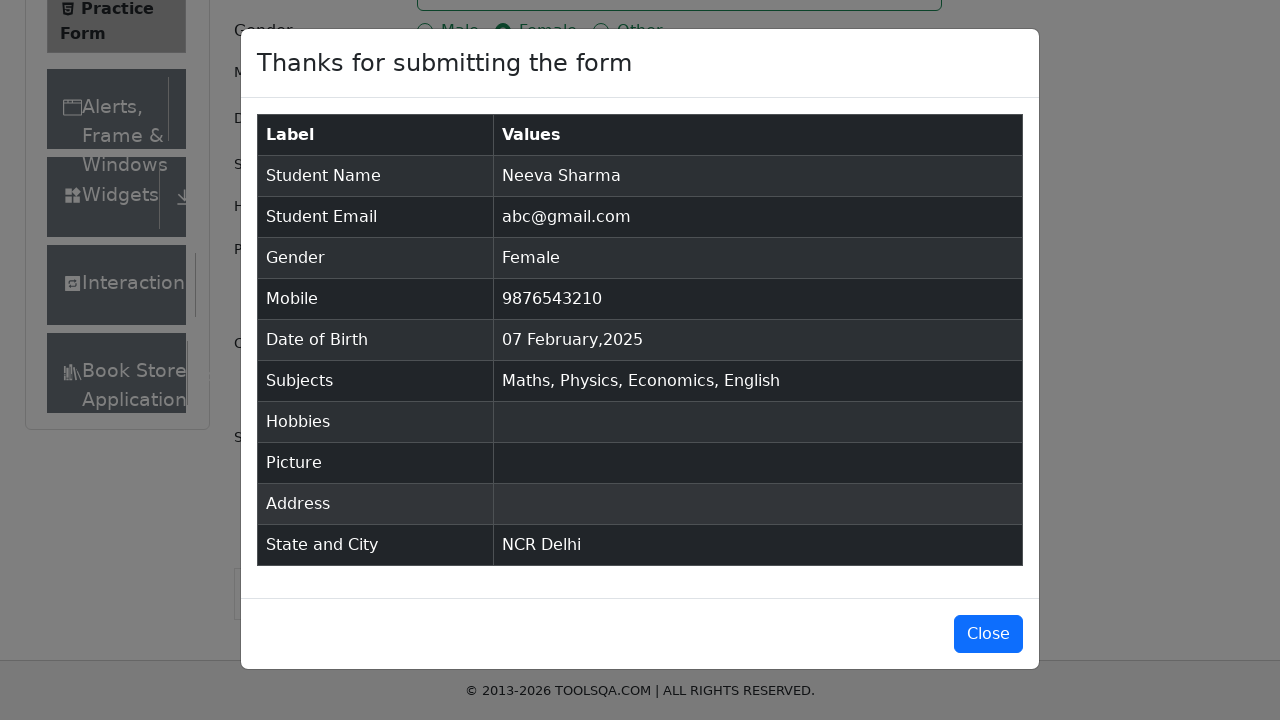